Tests window handling by clicking a link that opens a new window, switching to that window, verifying "New Window" text is present, then closing the new window.

Starting URL: http://the-internet.herokuapp.com/windows

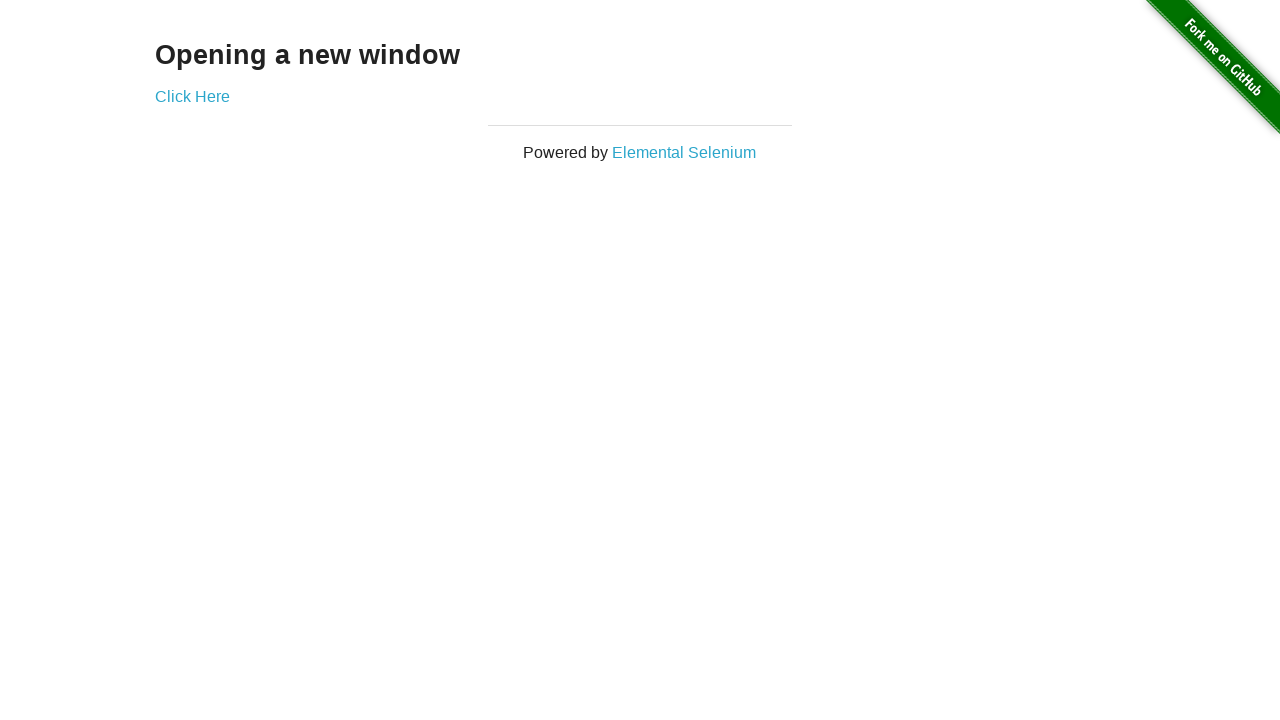

Clicked 'Click Here' link to open new window at (192, 96) on text=Click Here
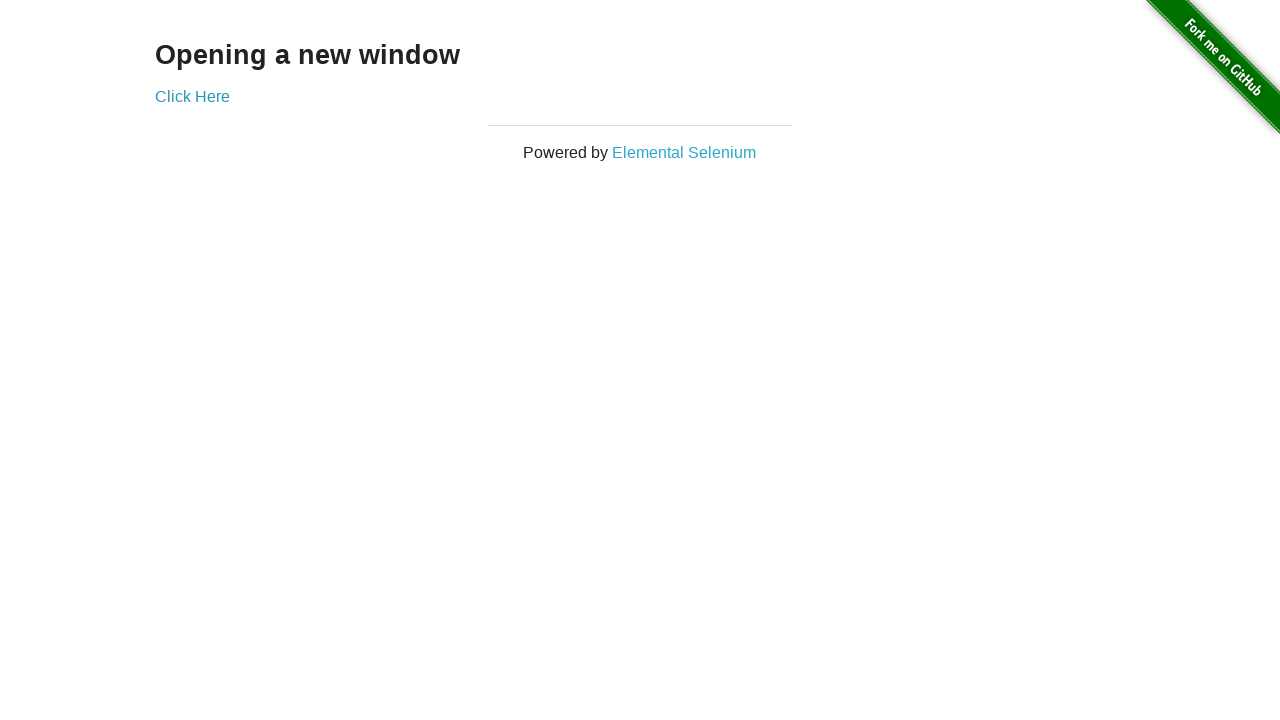

New window opened and captured
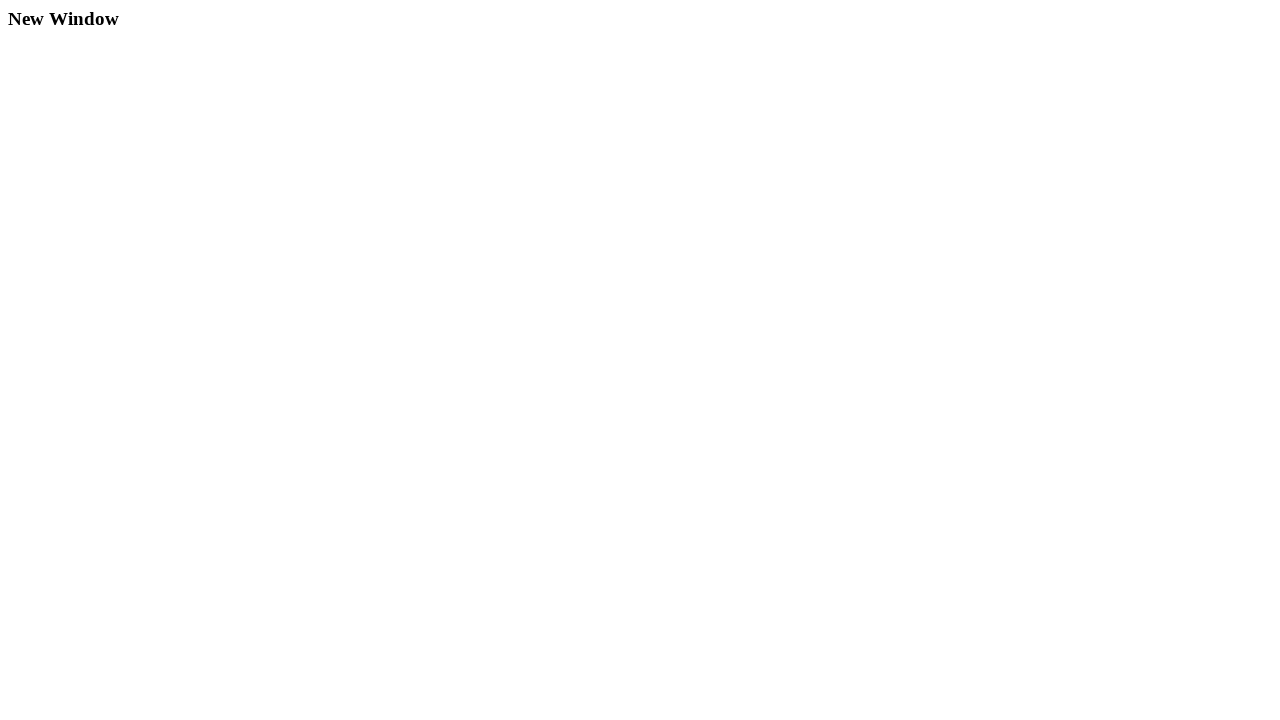

New window finished loading
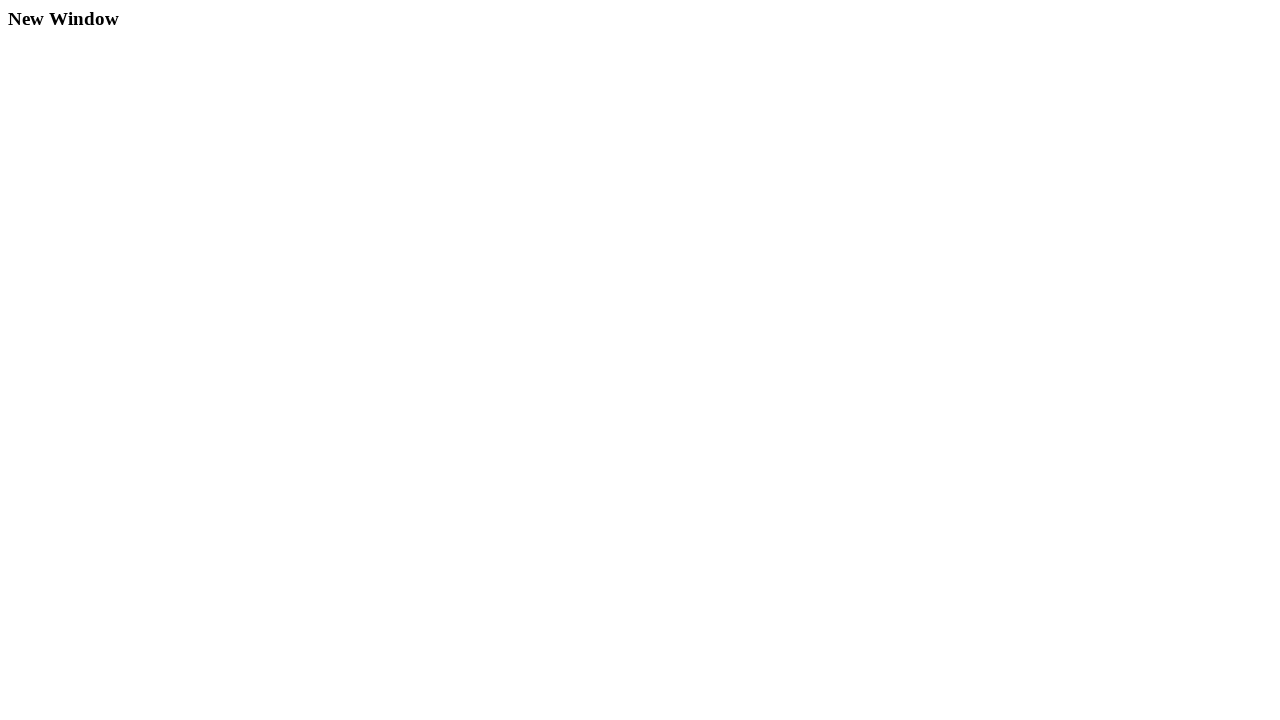

Verified 'New Window' text is present on the new page
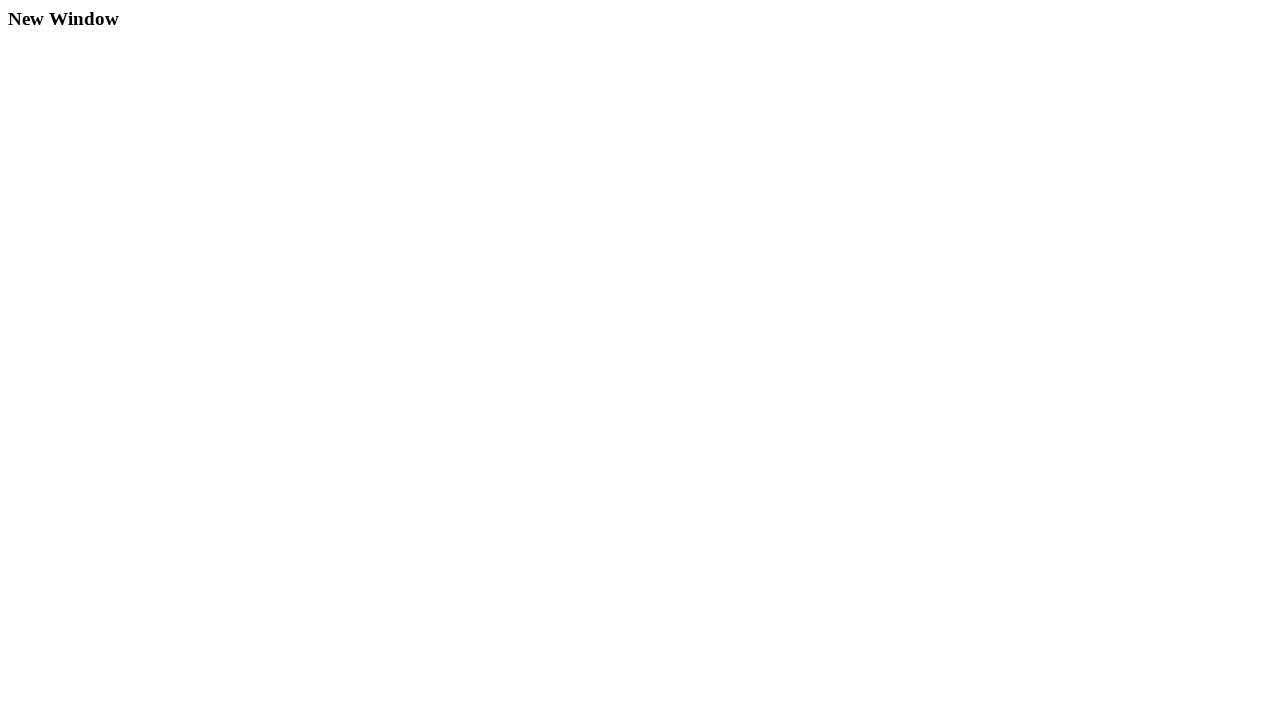

Closed the new window
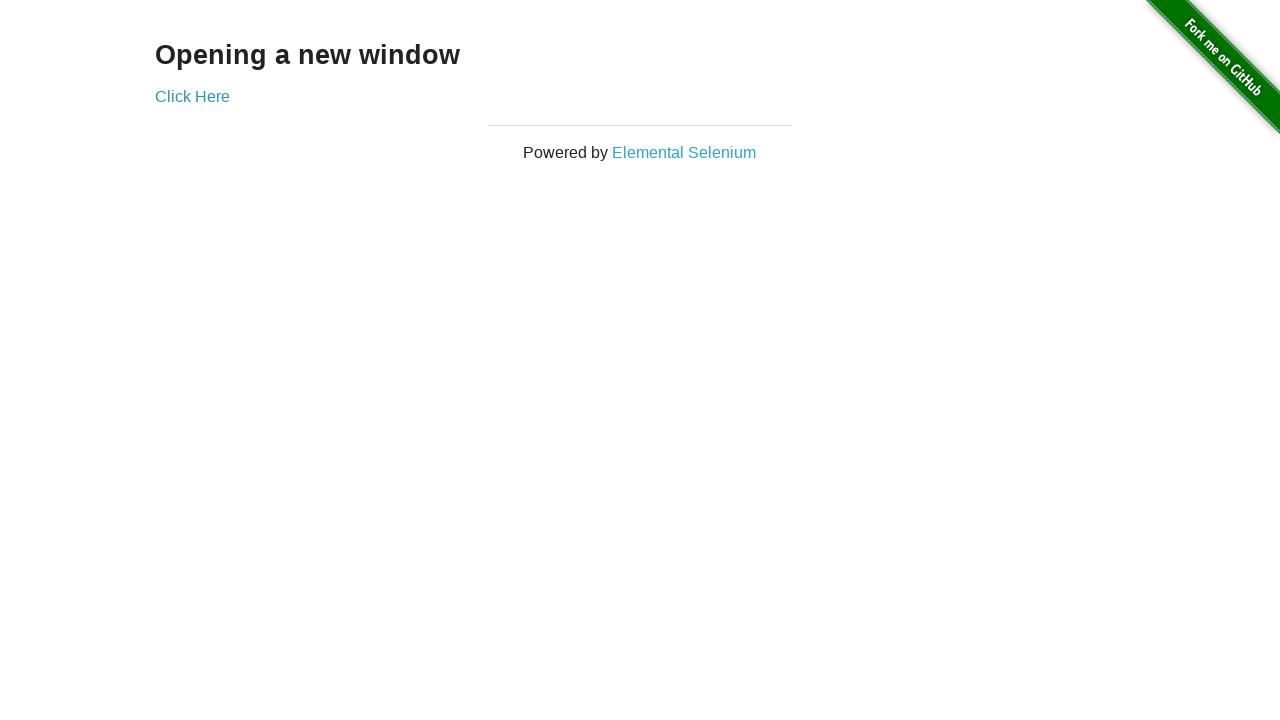

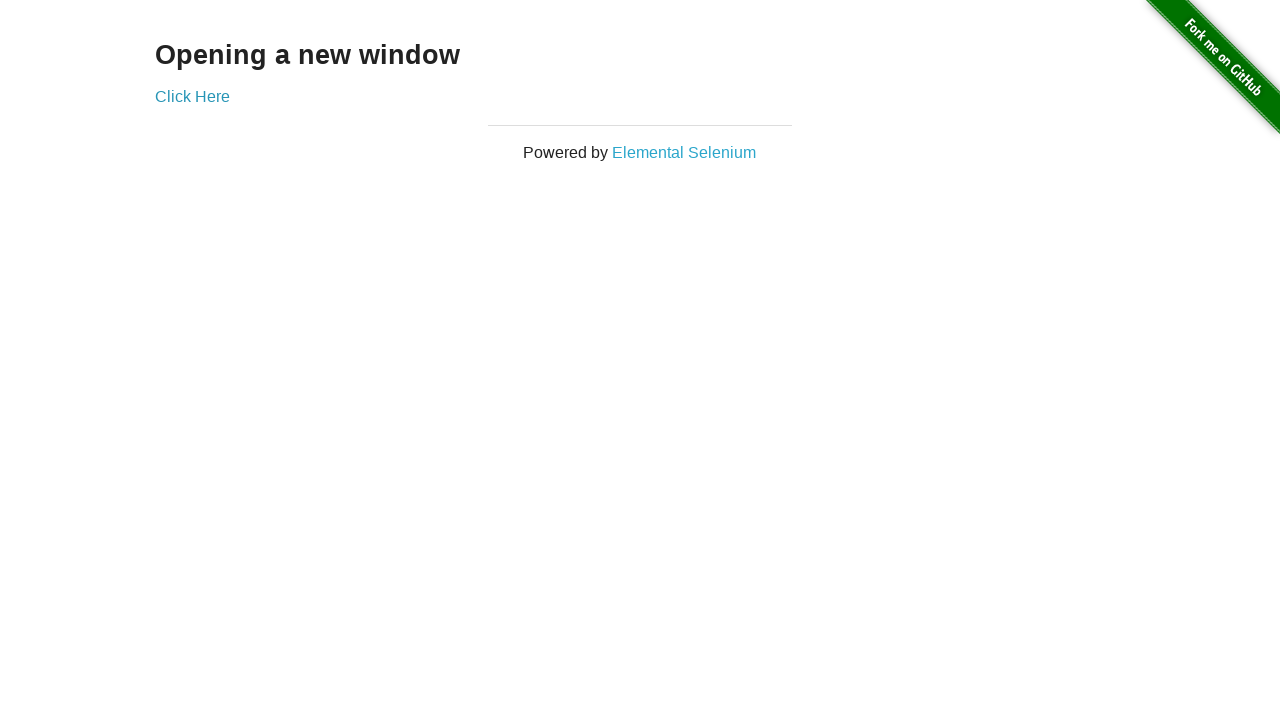